Clicks a link to navigate to a new page, then uses browser back to return to the original page

Starting URL: http://www.tlkeith.com/WebDriverIOTutorialTest.html

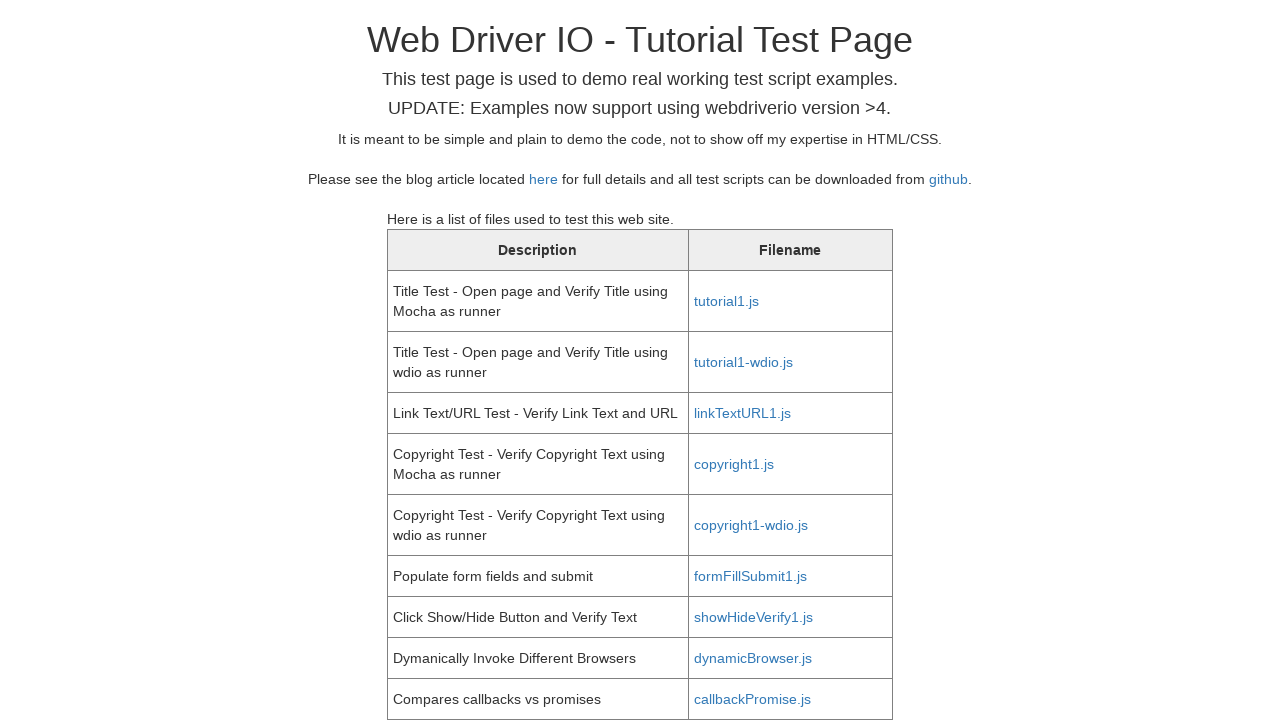

Clicked the first link in the table to navigate to a new page at (726, 301) on xpath=//table[1]/tbody/tr[1]/td[2]/a
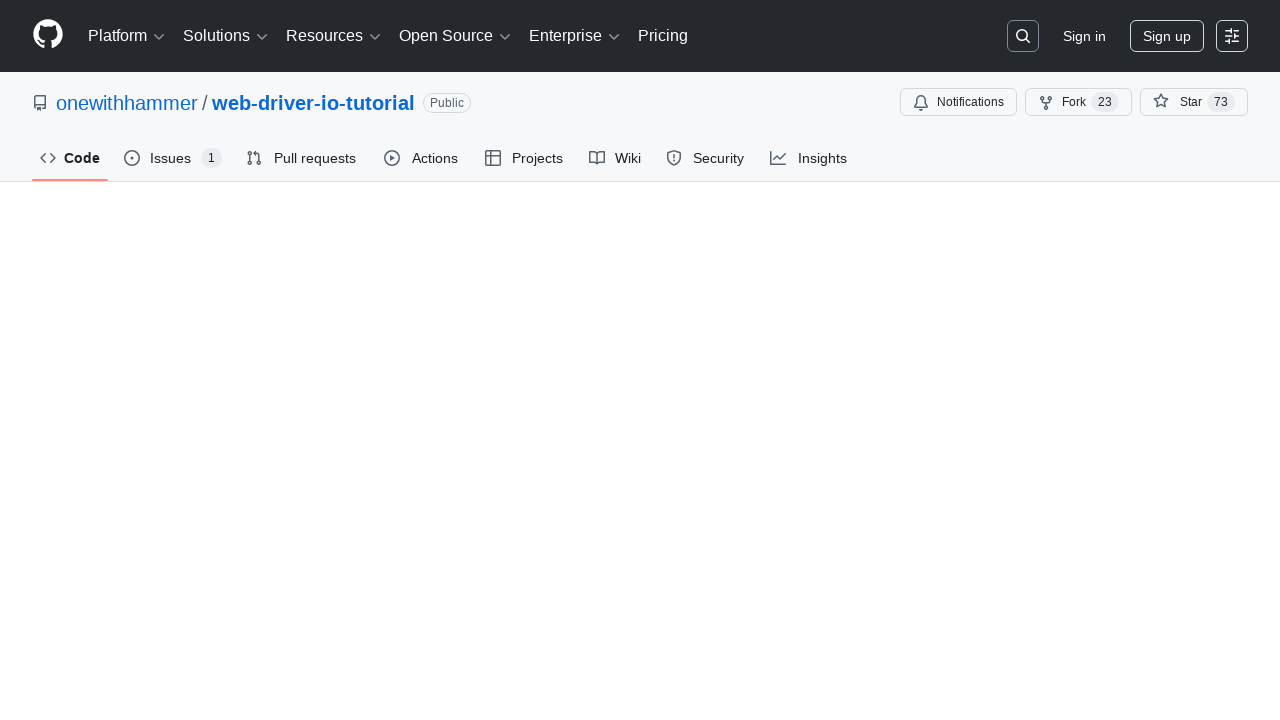

Waited for new page to load (domcontentloaded)
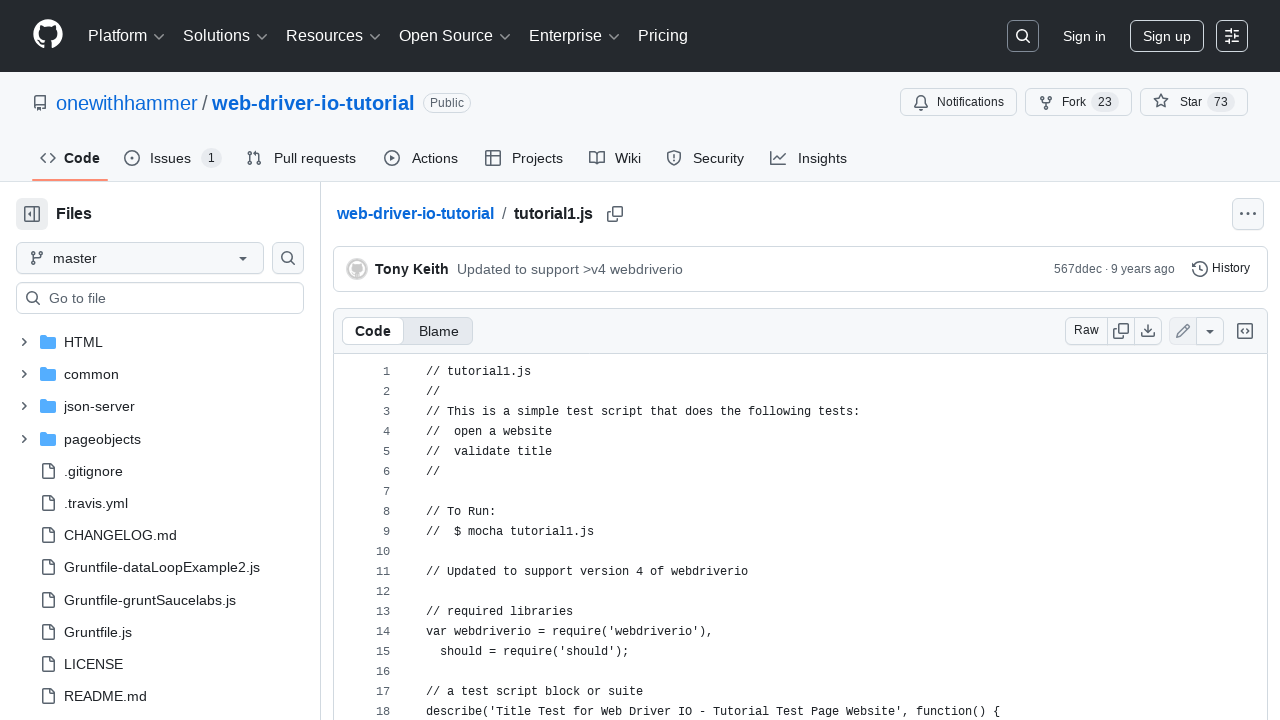

Used browser back button to return to the original page
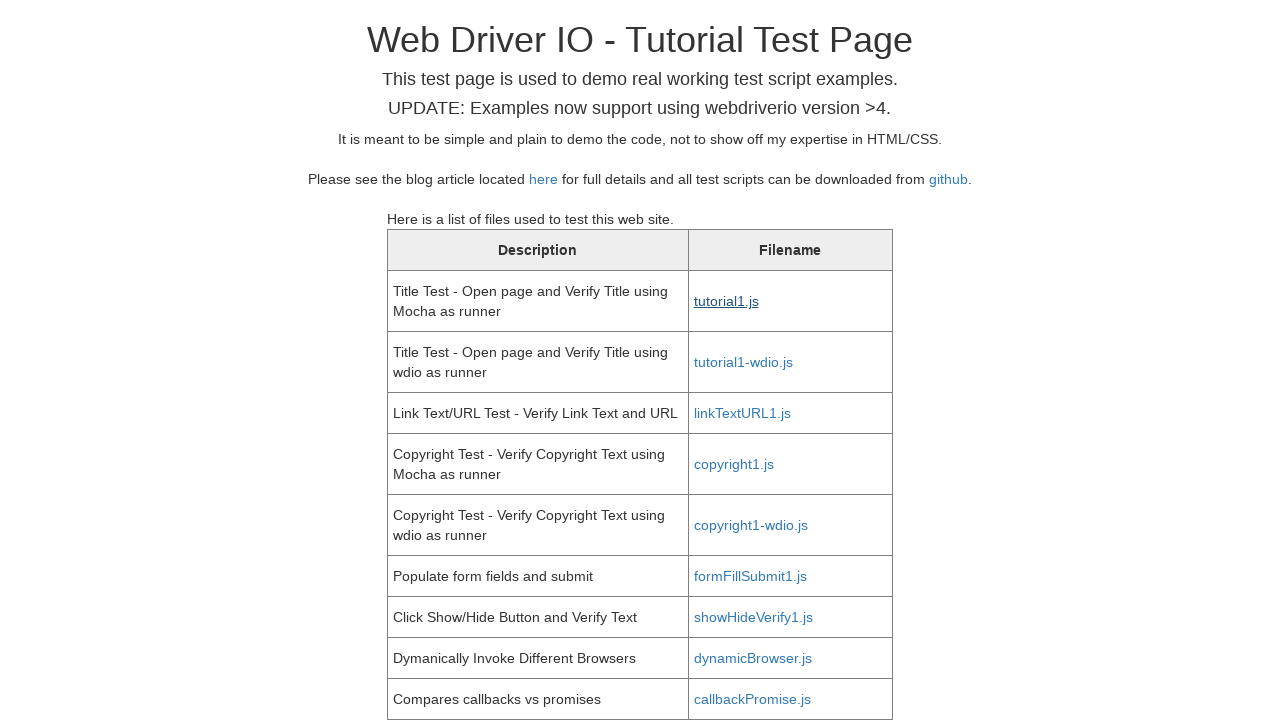

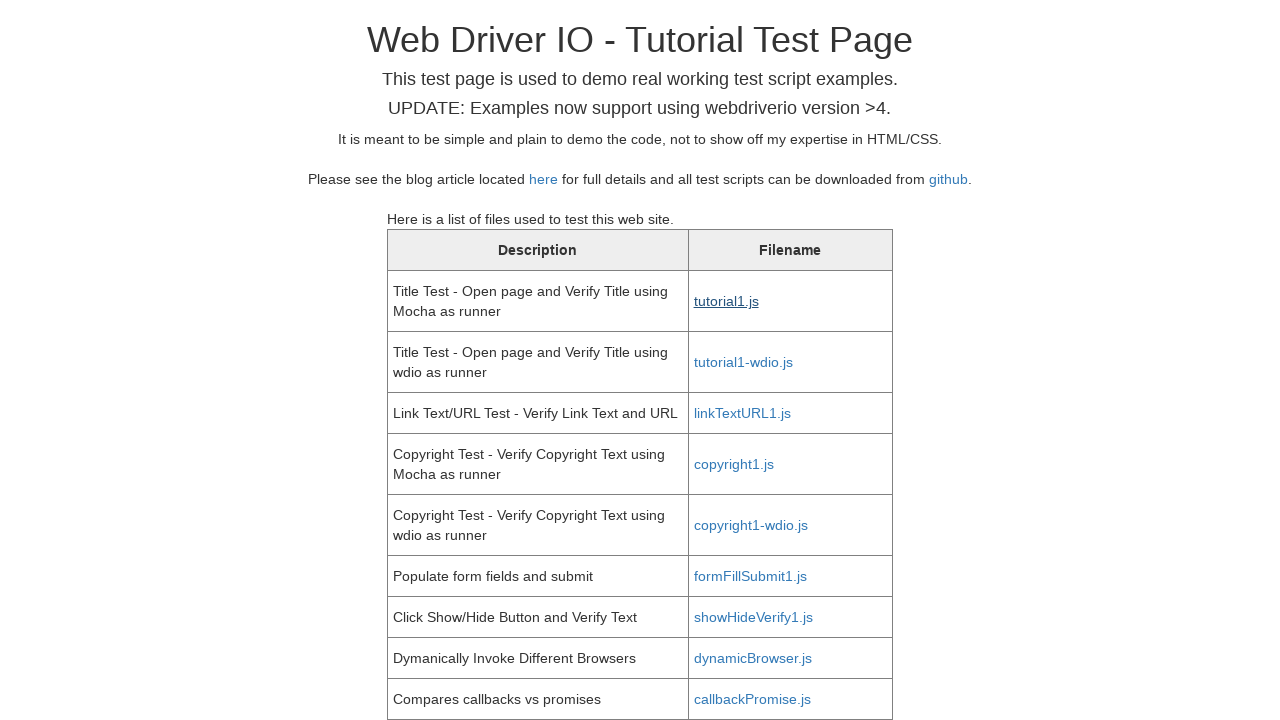